Tests dynamic content loading by clicking a button and waiting for hidden content to become visible

Starting URL: https://the-internet.herokuapp.com/dynamic_loading/1

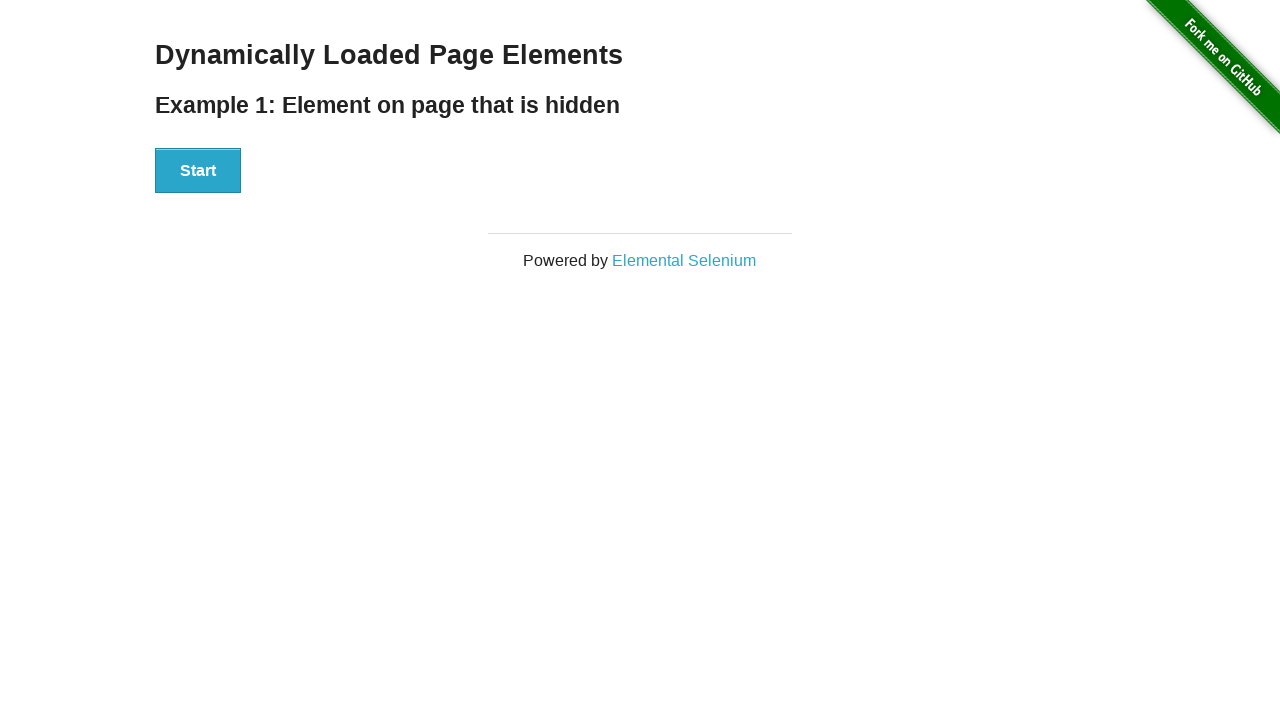

Clicked start button to trigger dynamic loading at (198, 171) on [id='start'] button
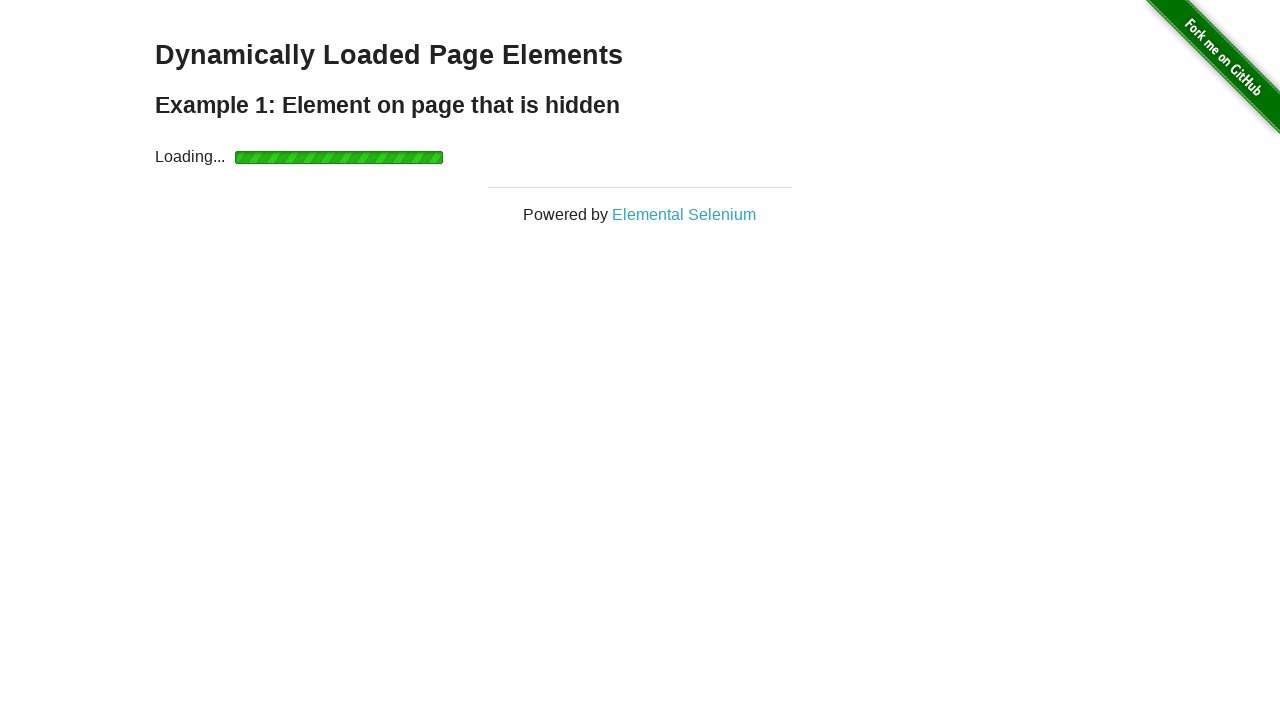

Waited for dynamically loaded element to become visible
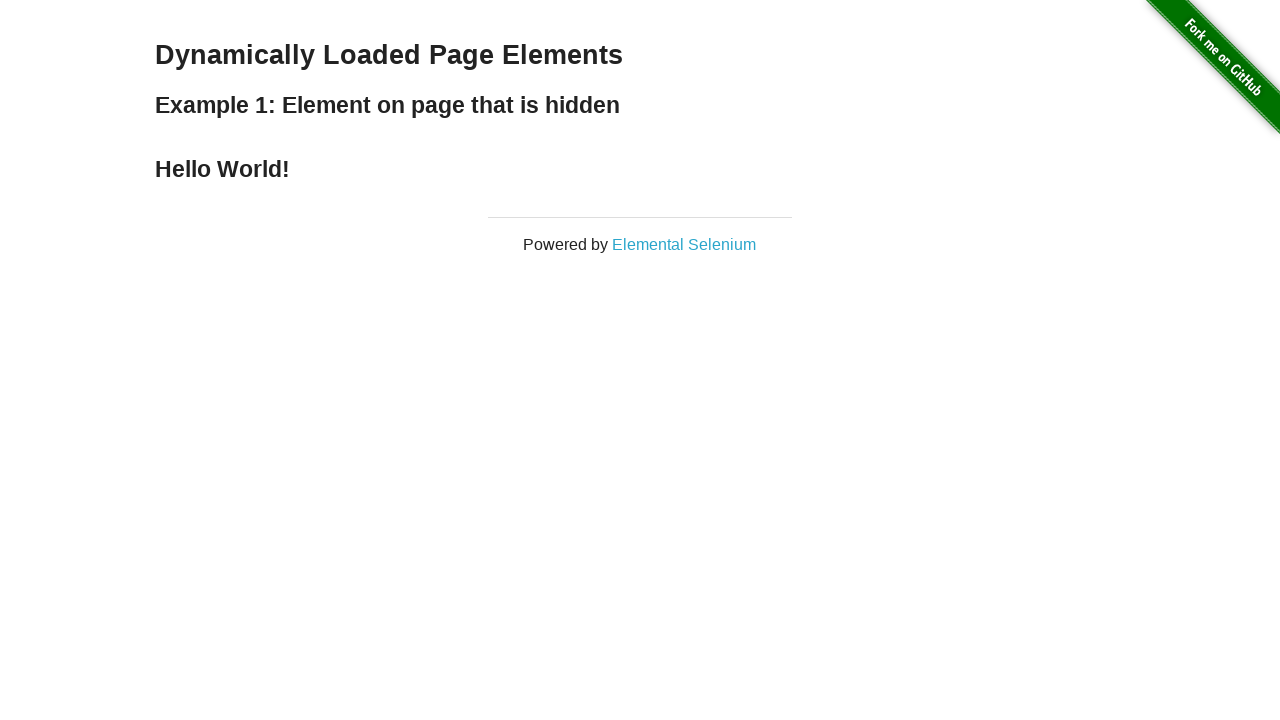

Retrieved text content: 'Hello World!'
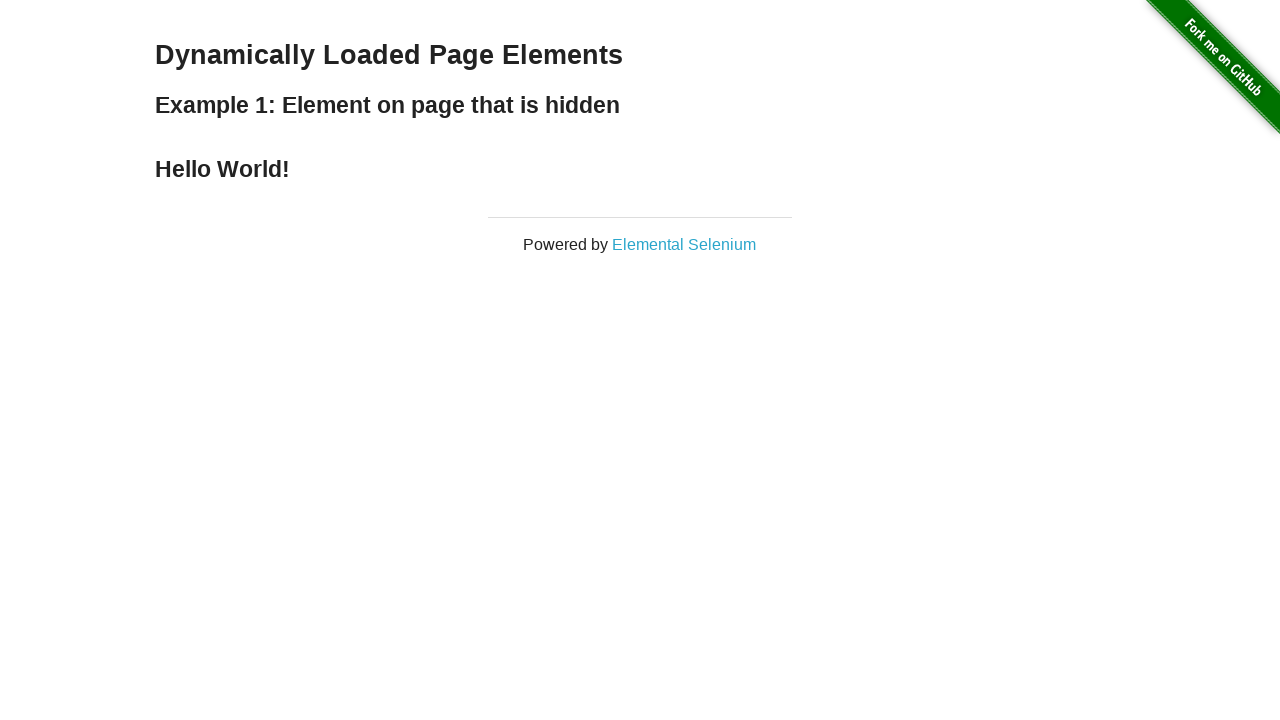

Printed finish text to console
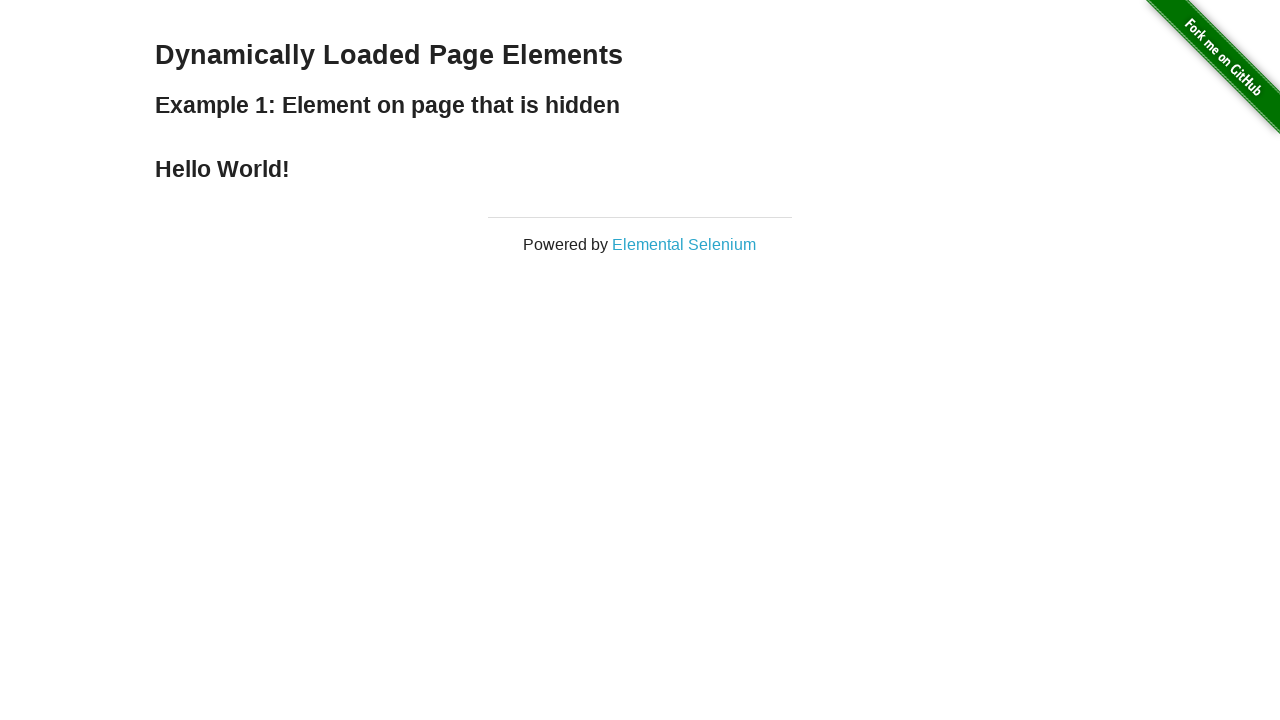

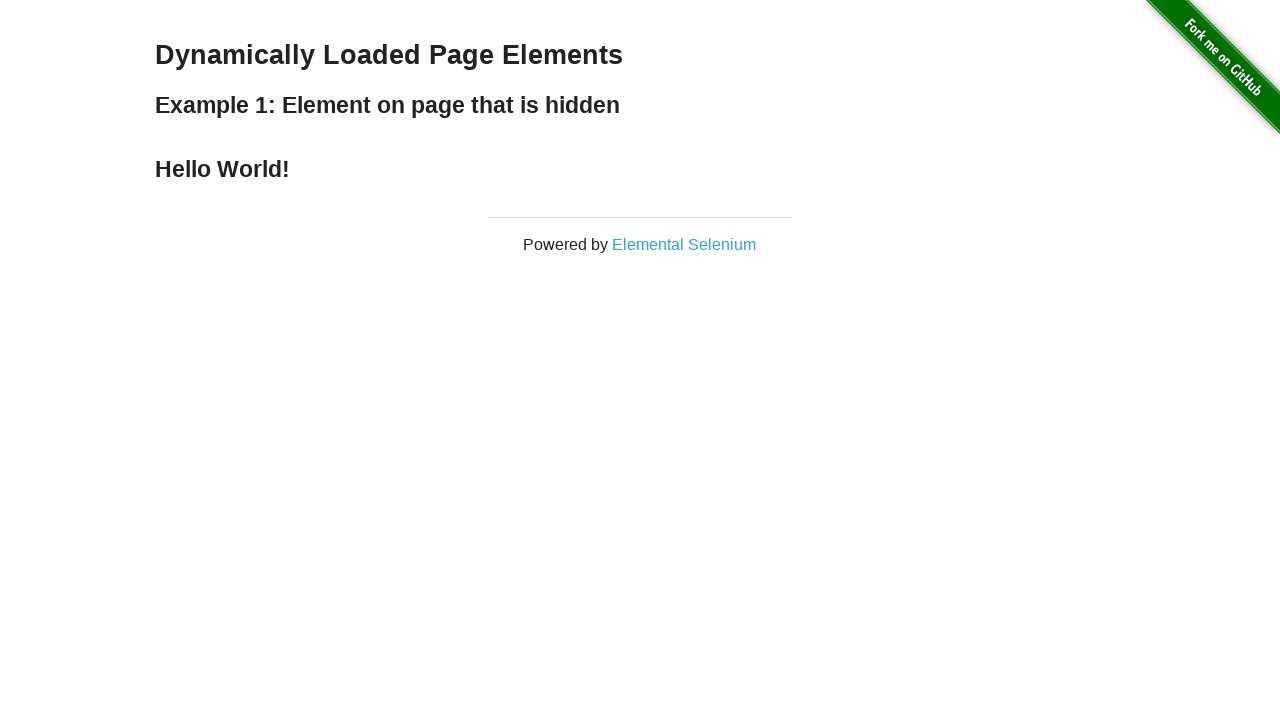